Navigates to OrangeHRM demo page and waits for the Company link to become clickable

Starting URL: https://www.orangehrm.com/en/hris-hr-software-demo/

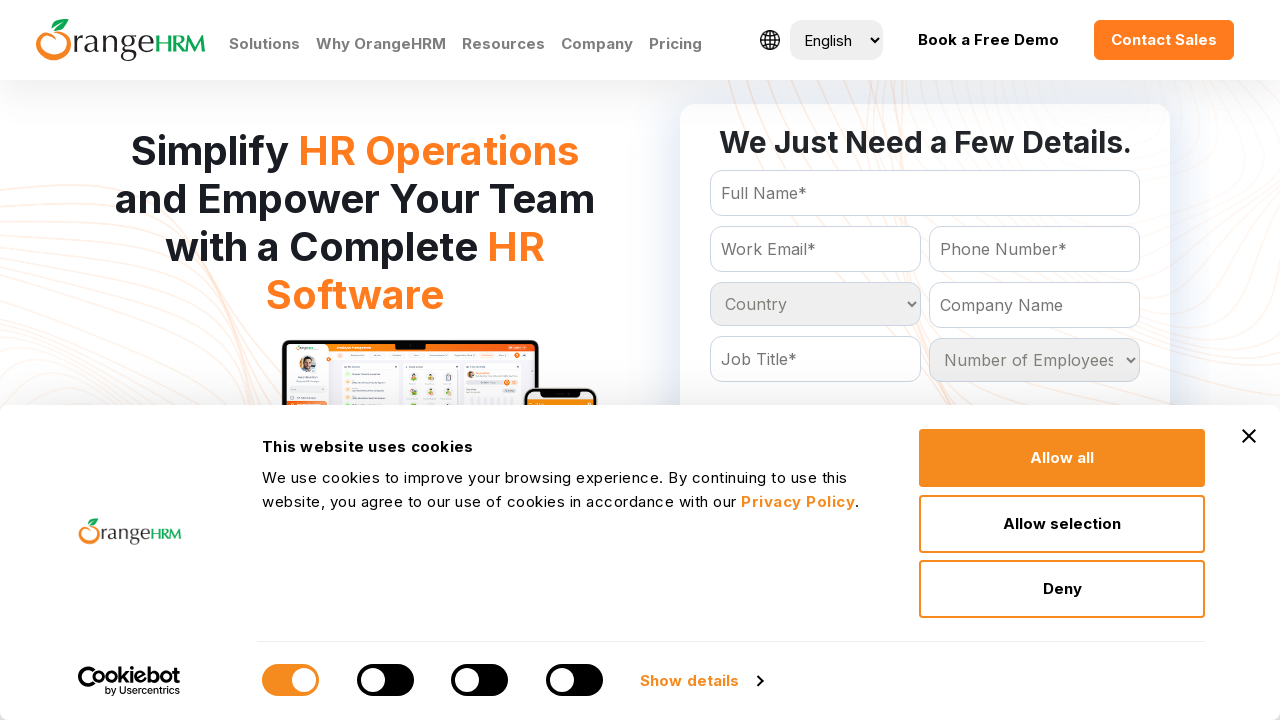

Navigated to OrangeHRM demo page
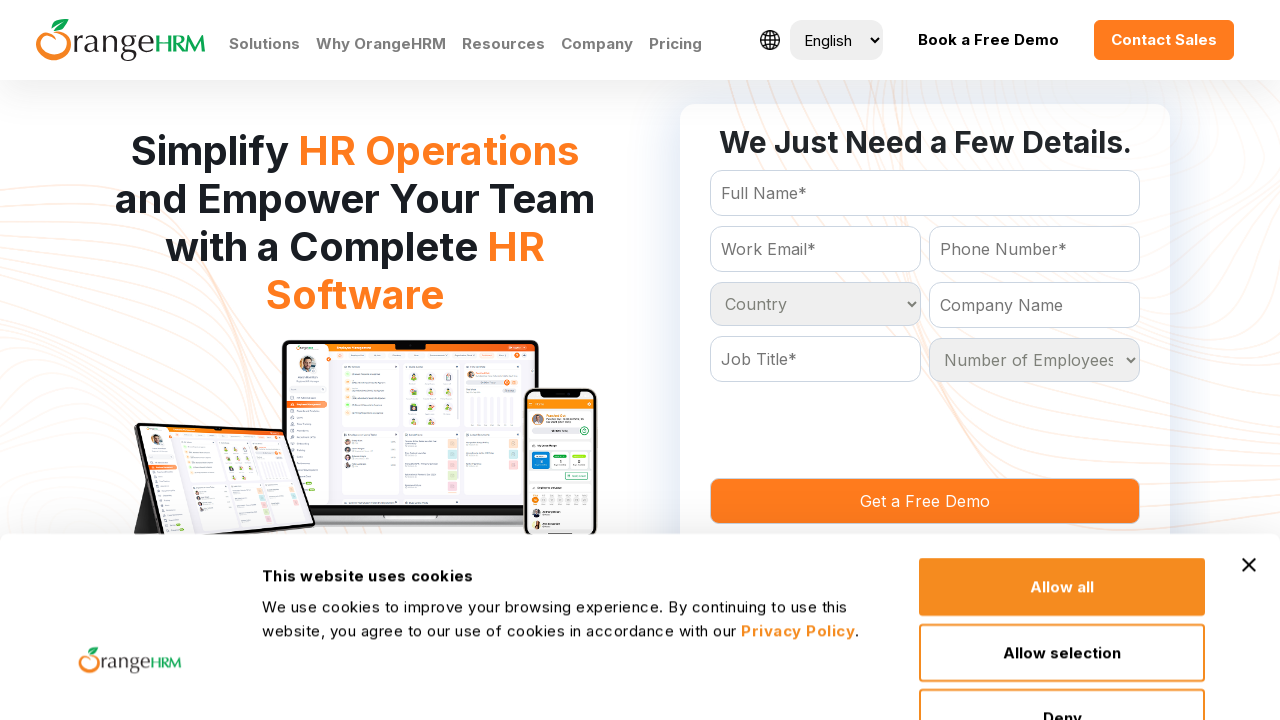

Company link became visible and clickable
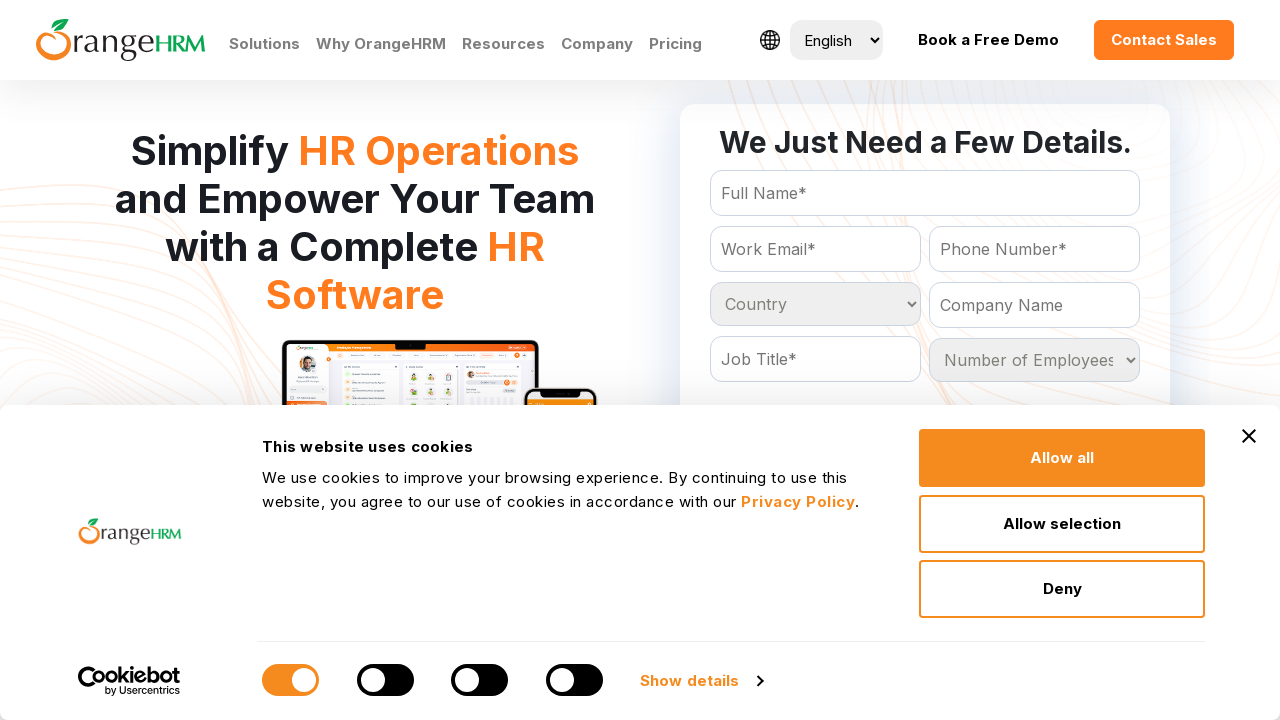

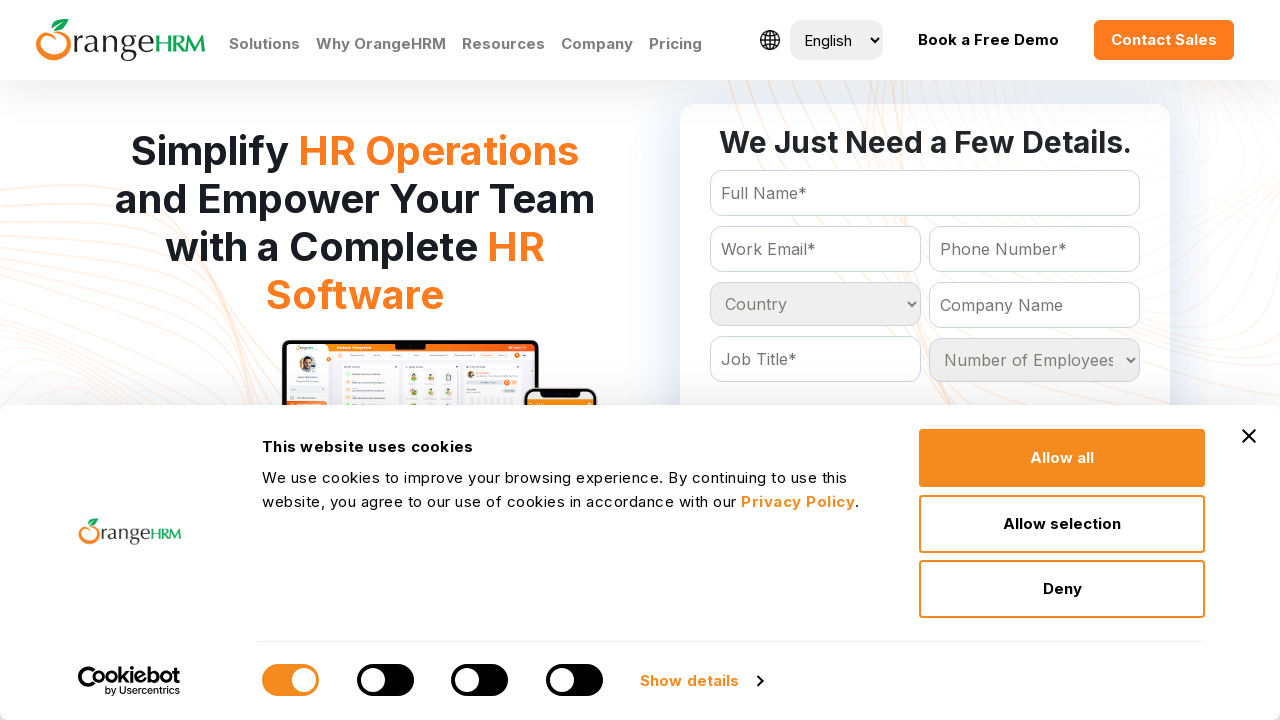